Tests iframe handling by switching to a single iframe, entering text in an input field, switching back to the main content, and clicking on a link to navigate to nested iframe section

Starting URL: https://demo.automationtesting.in/Frames.html

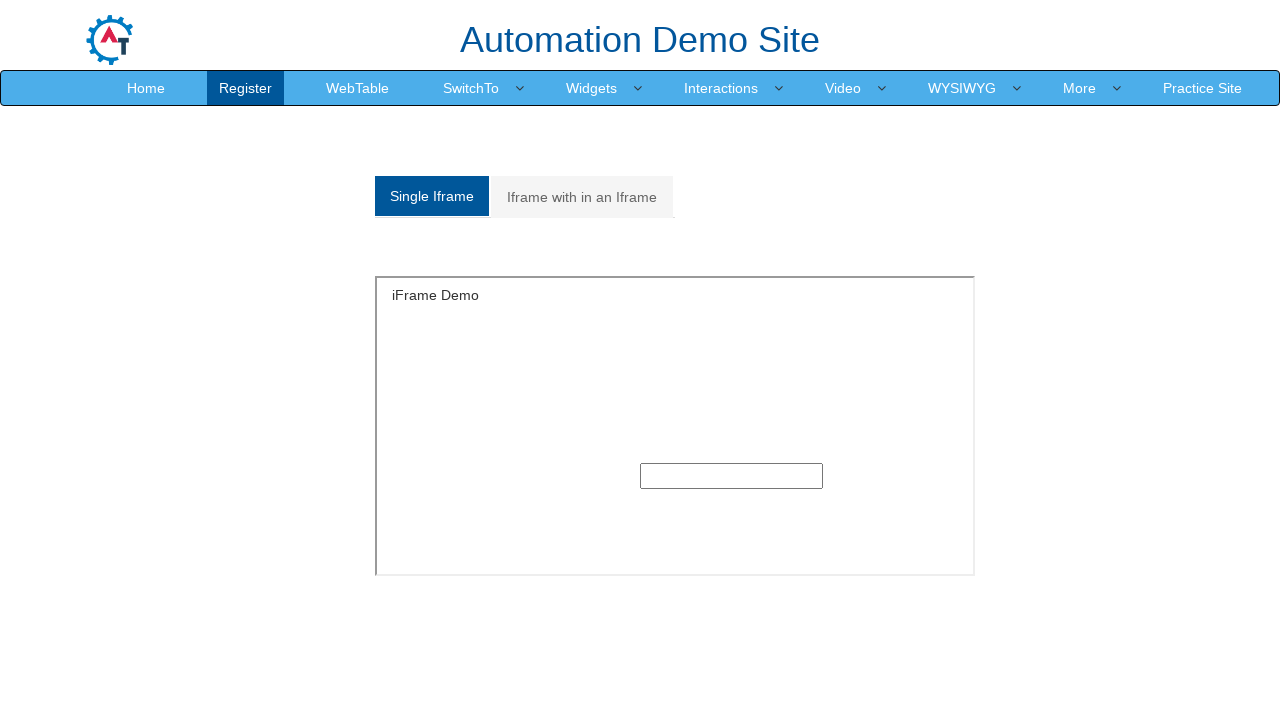

Switched to single iframe and filled text input with 'manzoor' on #singleframe >> internal:control=enter-frame >> input[type='text']
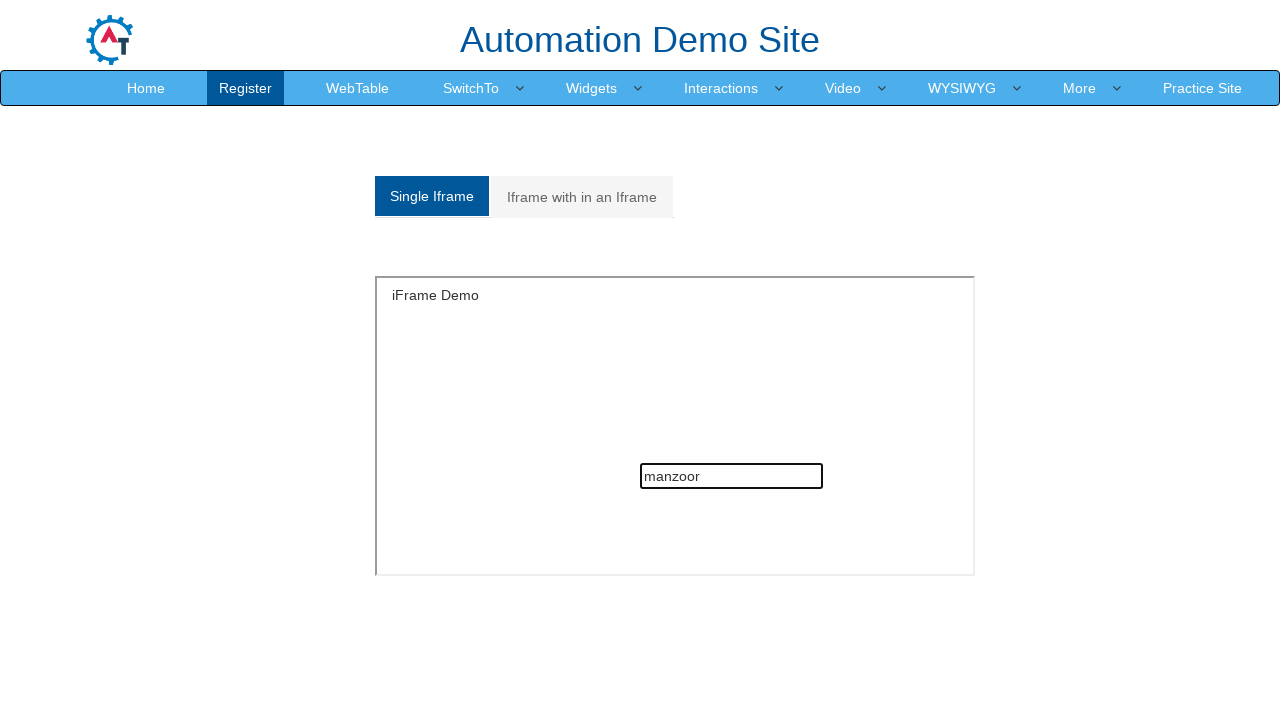

Clicked on 'Iframe with in an Iframe' link to navigate to nested iframe section at (582, 197) on text=Iframe with in an Iframe
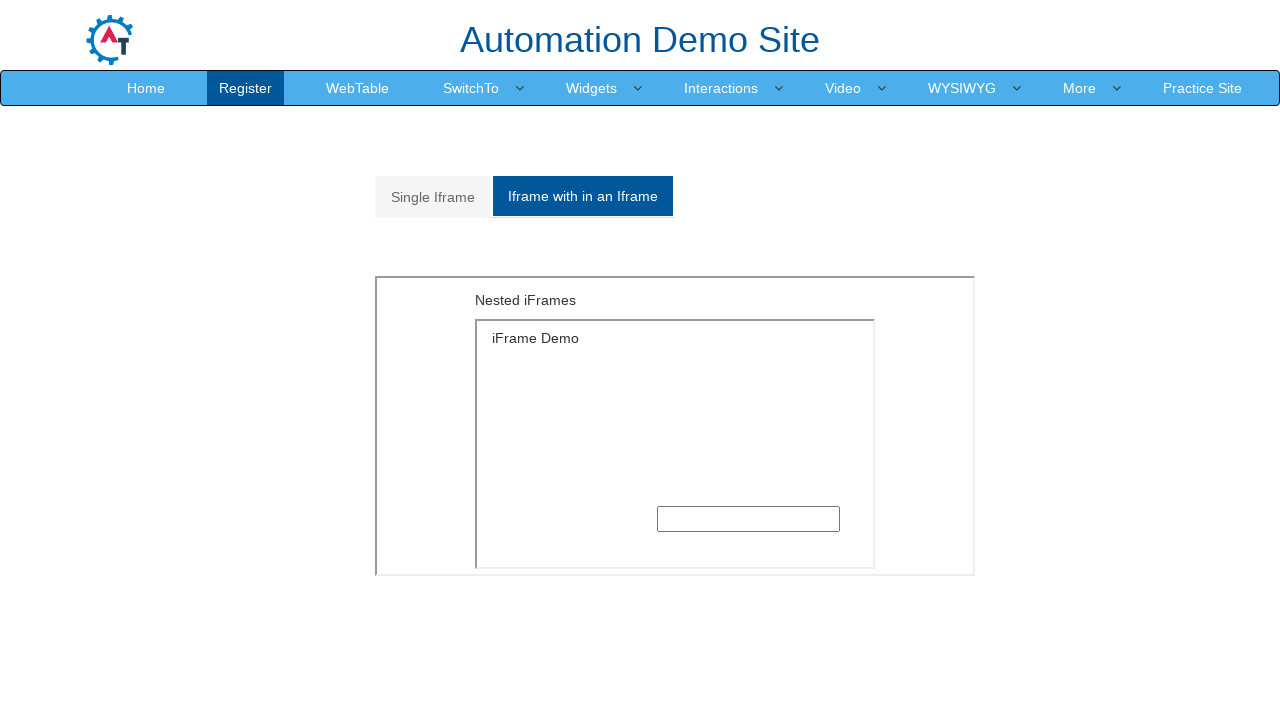

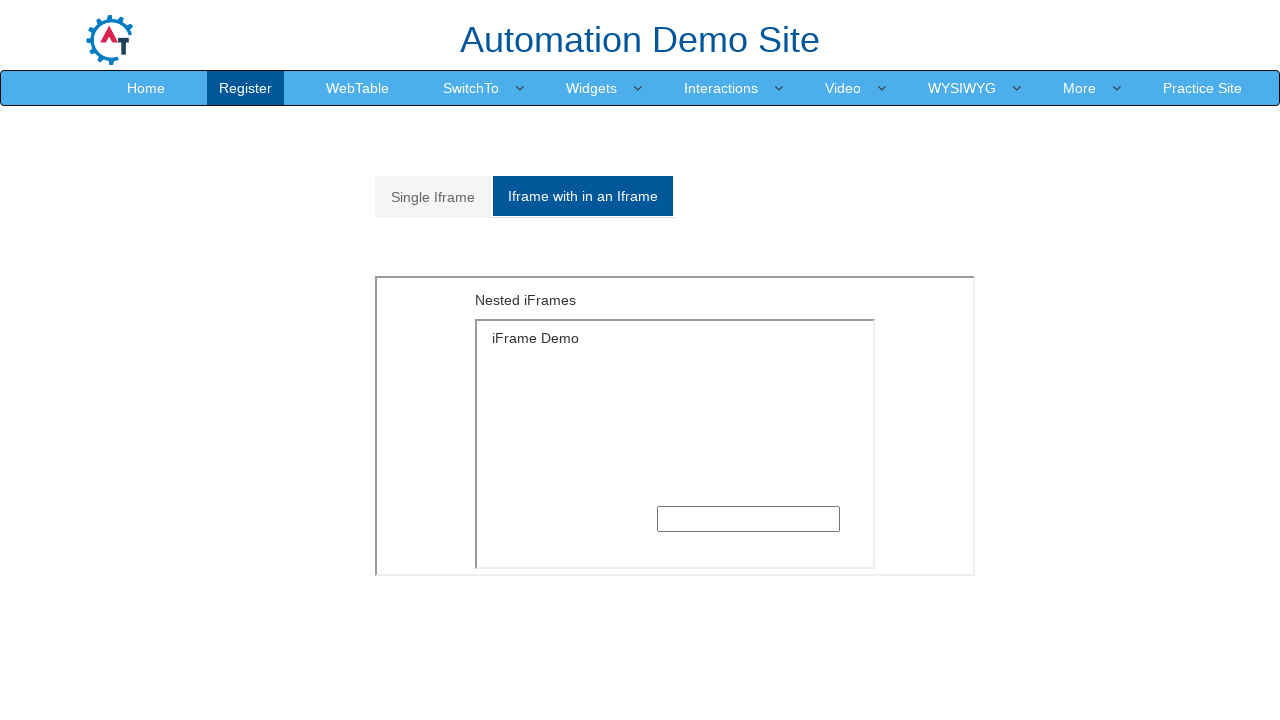